Tests that sign-up form rejects username with less than 3 characters by filling invalid data and submitting

Starting URL: https://selenium-blog.herokuapp.com/

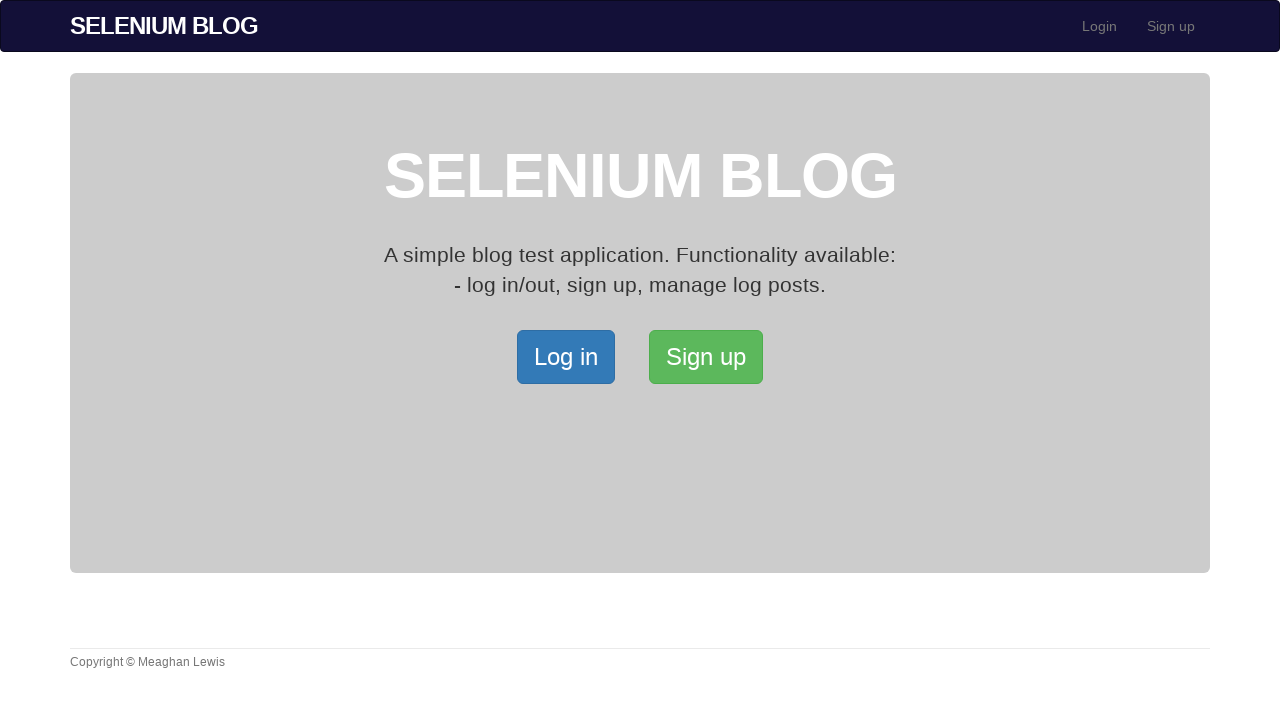

Clicked signup link at (706, 357) on xpath=/html/body/div[2]/div/a[2]
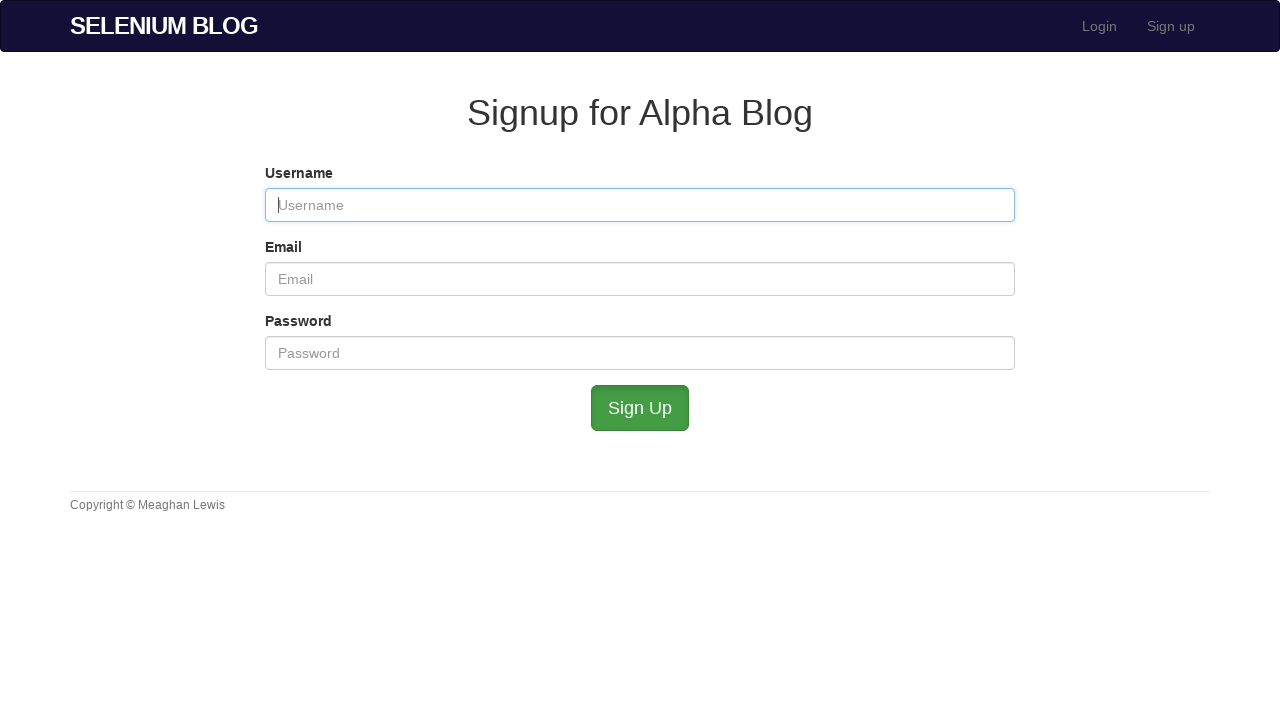

Filled username field with 'in' (less than 3 characters) on #user_username
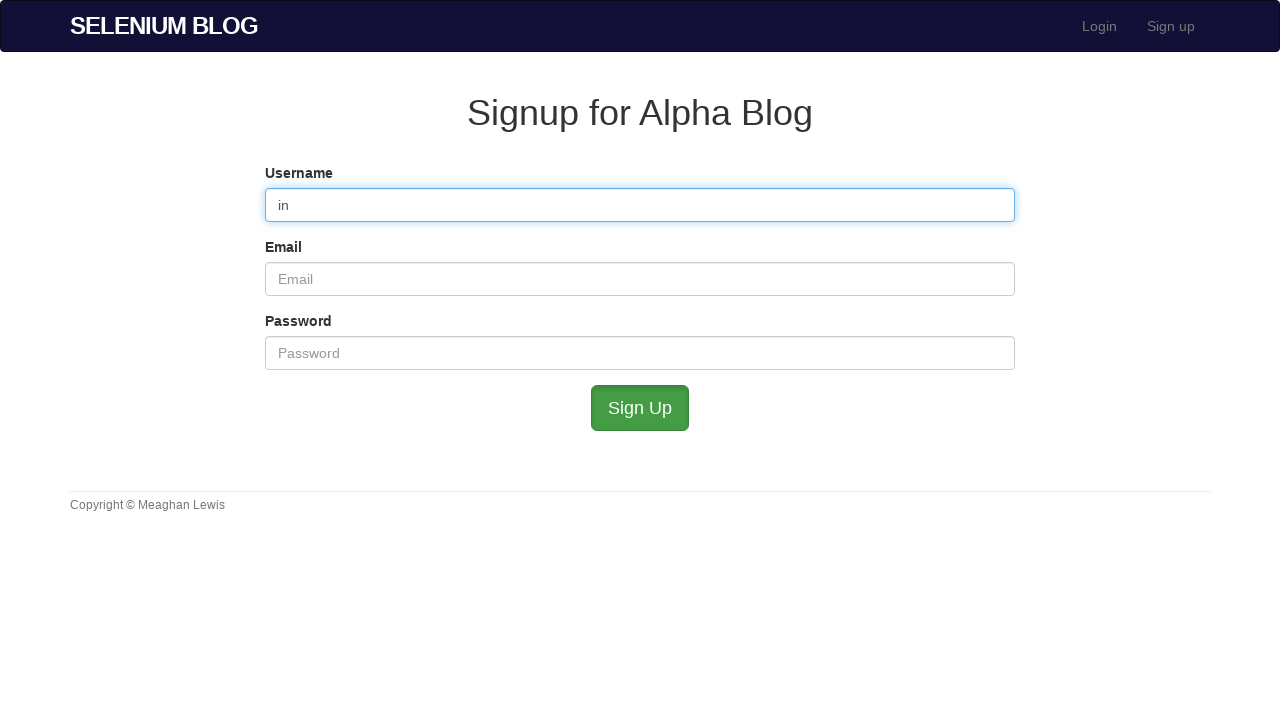

Filled email field with 'testuser7842@example.com' on #user_email
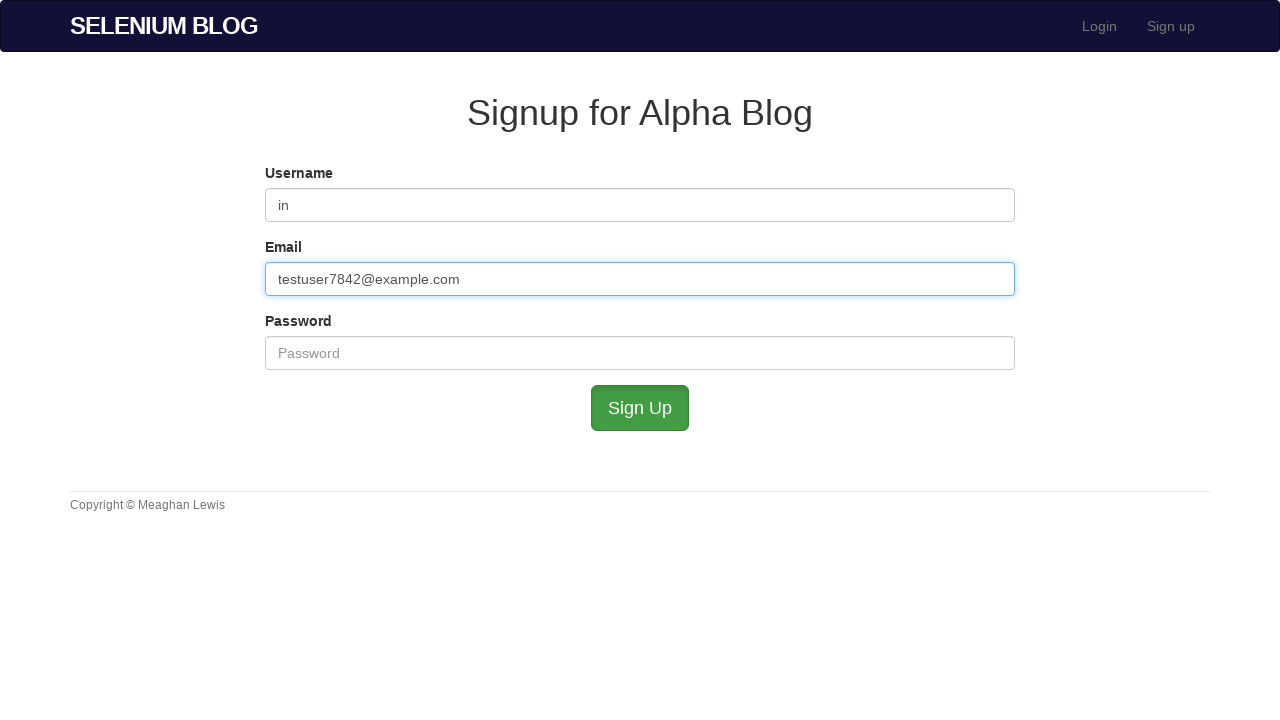

Filled password field with 'admin' on #user_password
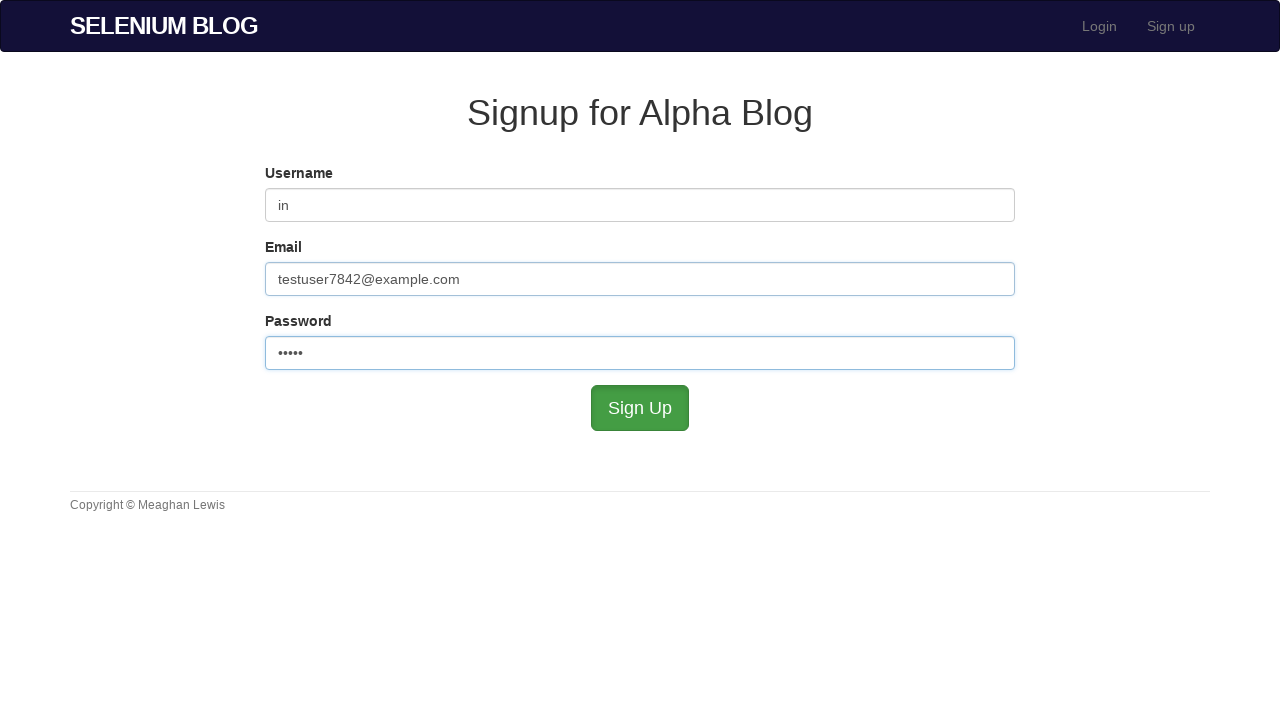

Clicked submit button to submit the sign-up form at (640, 408) on #submit
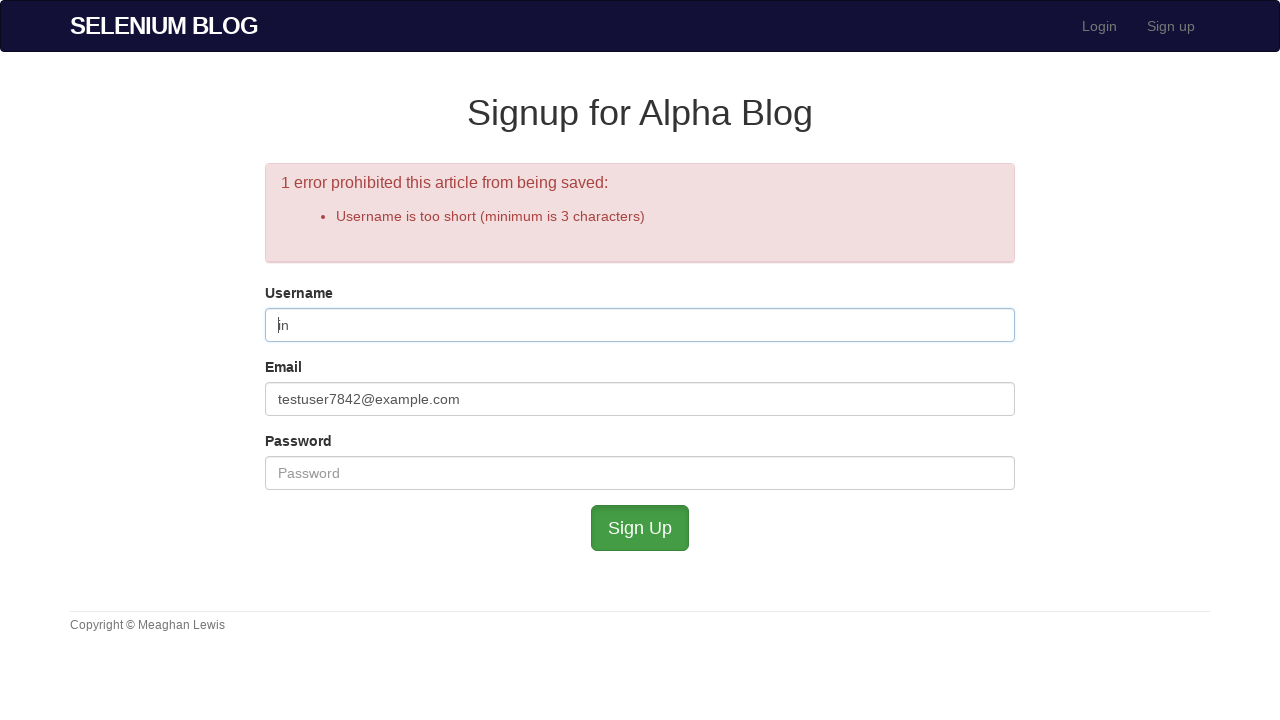

Waited 2 seconds for server response
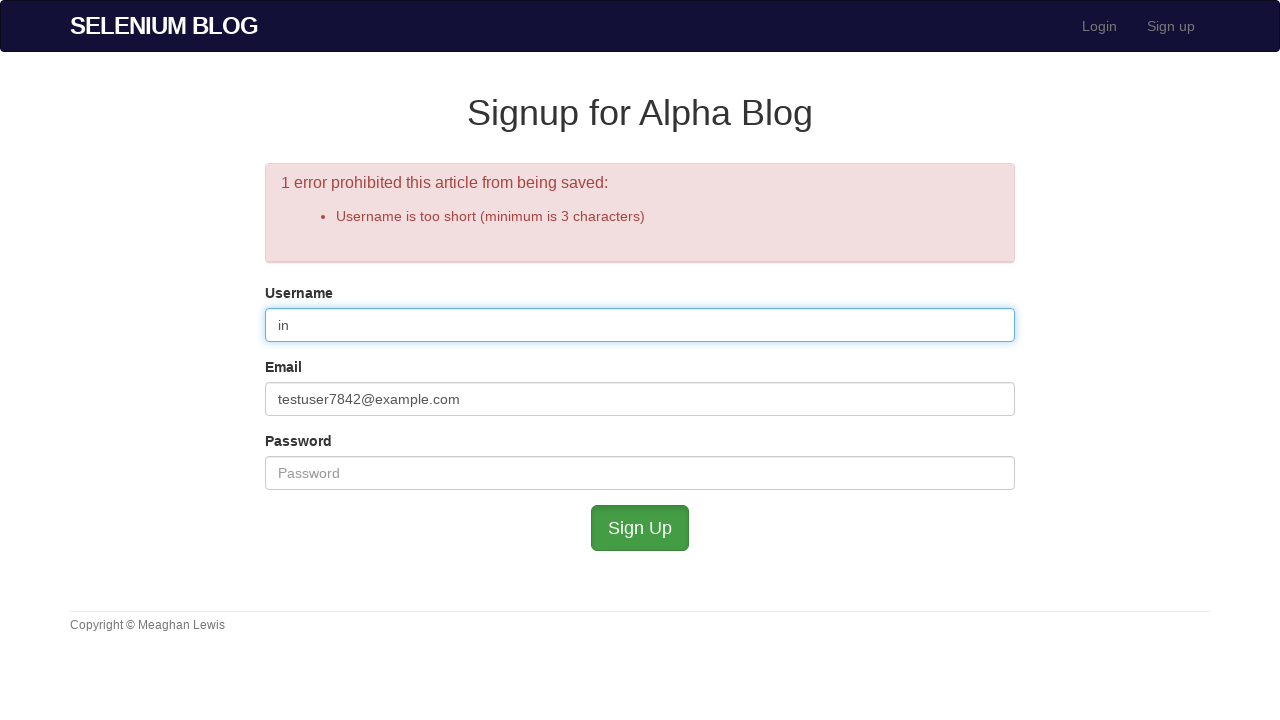

Cleared username field on #user_username
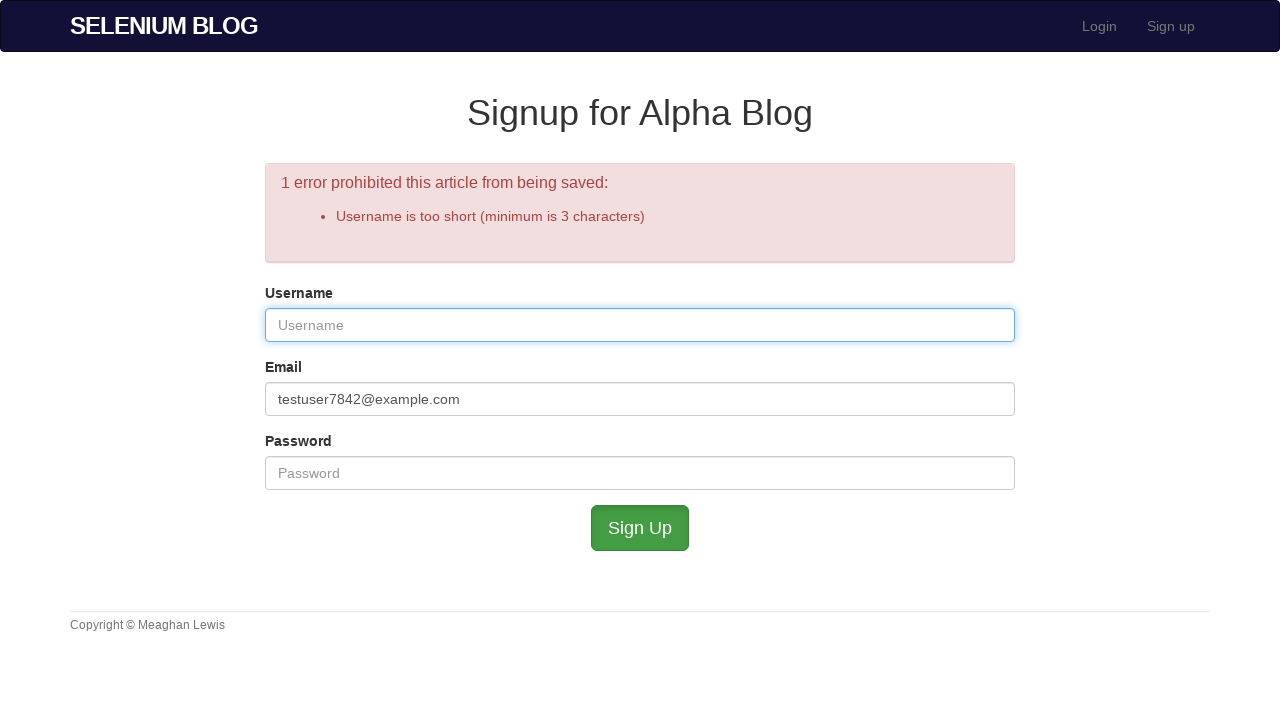

Cleared email field on #user_email
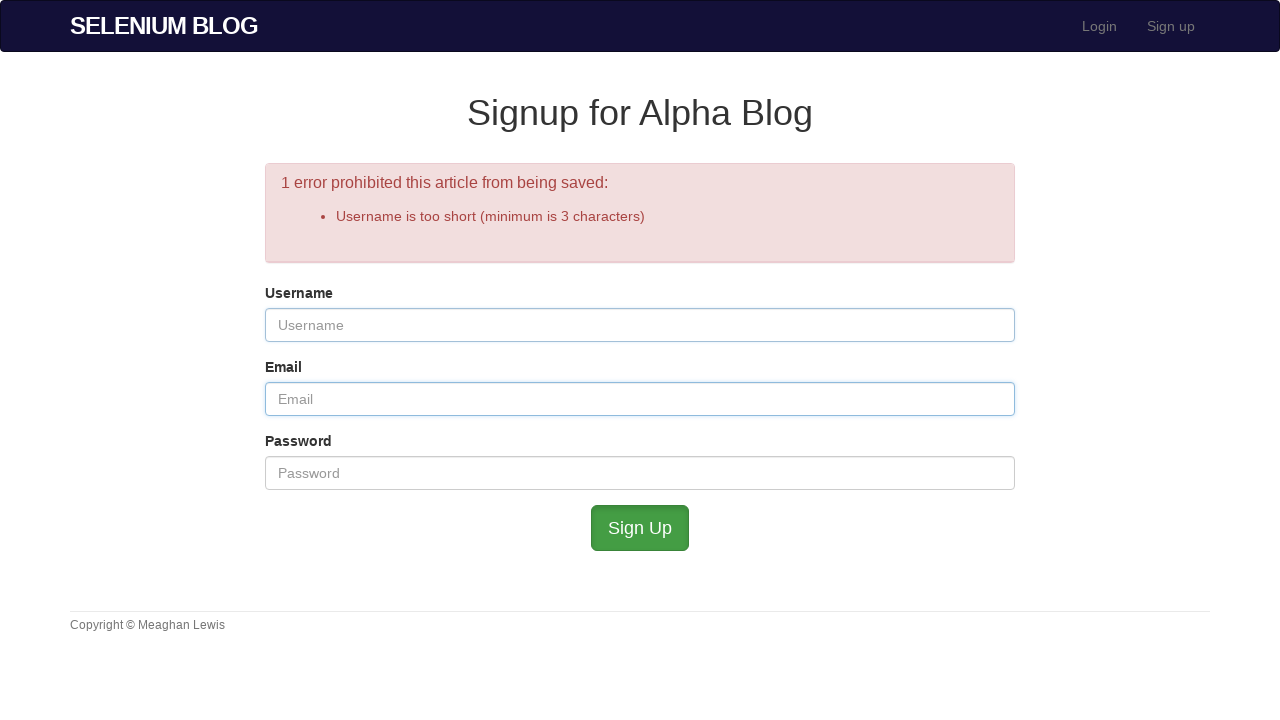

Cleared password field on #user_password
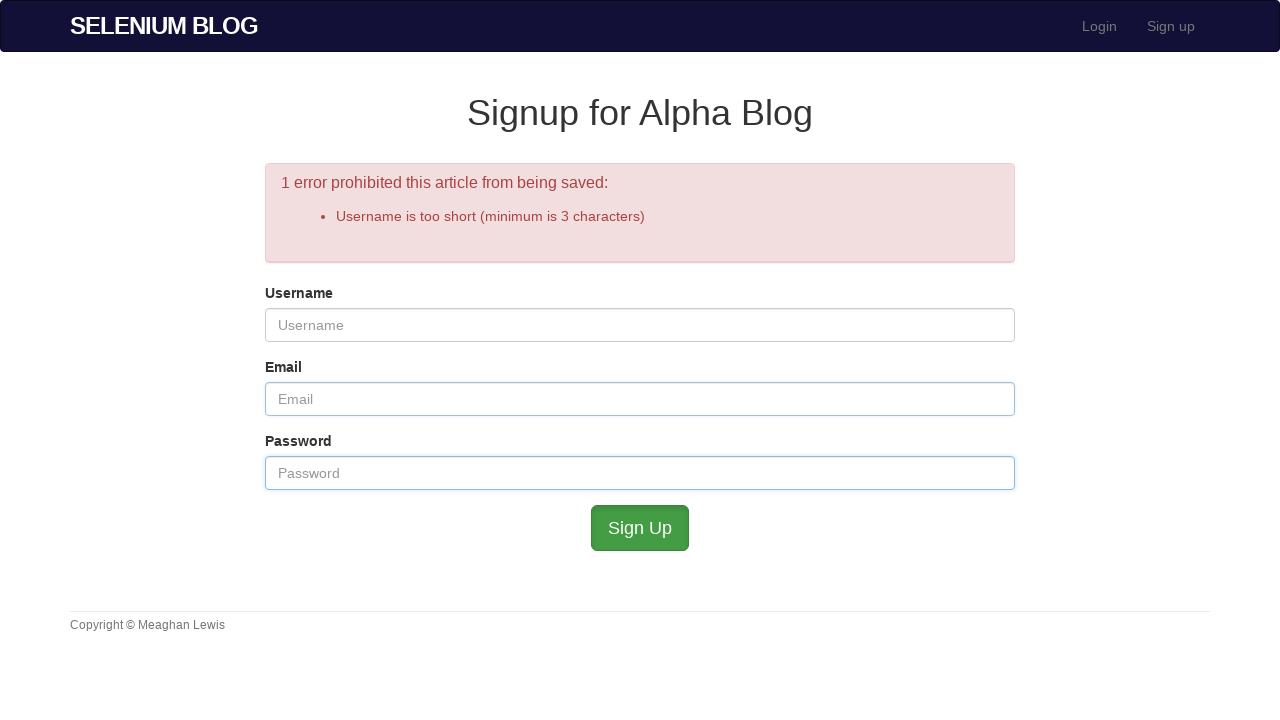

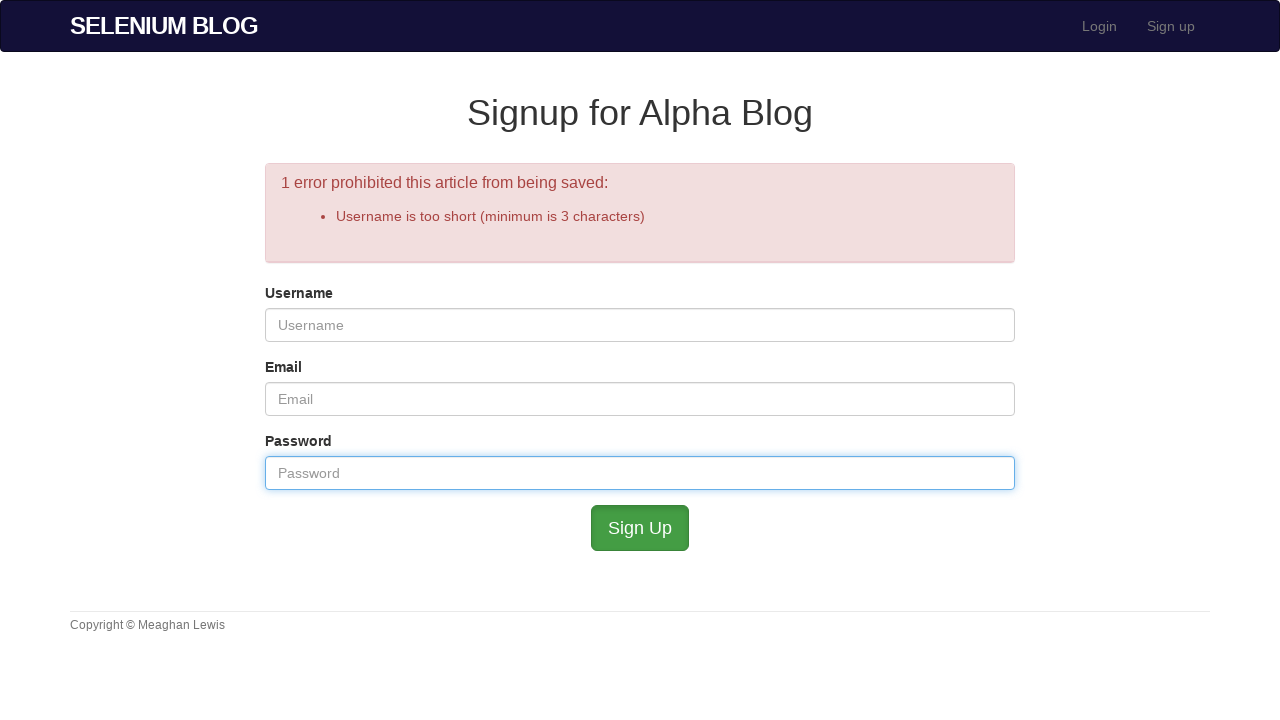